Tests removing completed items when clicking the Clear completed button

Starting URL: https://demo.playwright.dev/todomvc

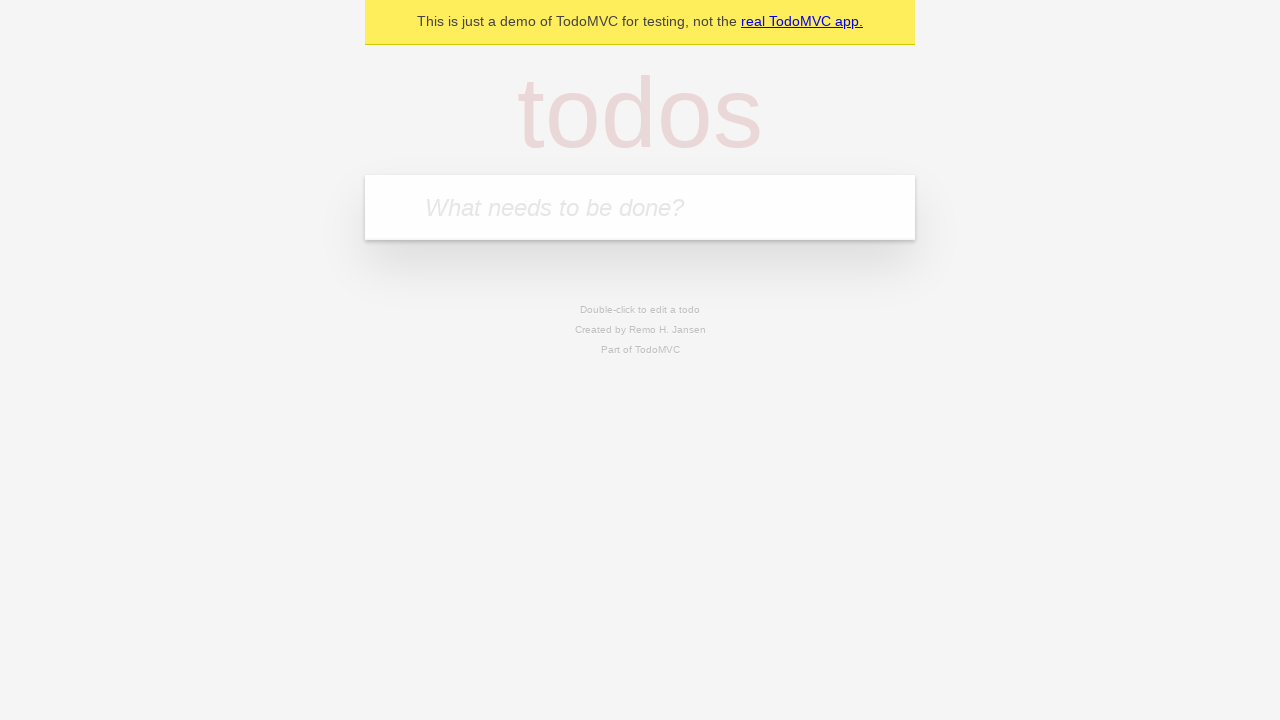

Filled todo input with 'buy some cheese' on internal:attr=[placeholder="What needs to be done?"i]
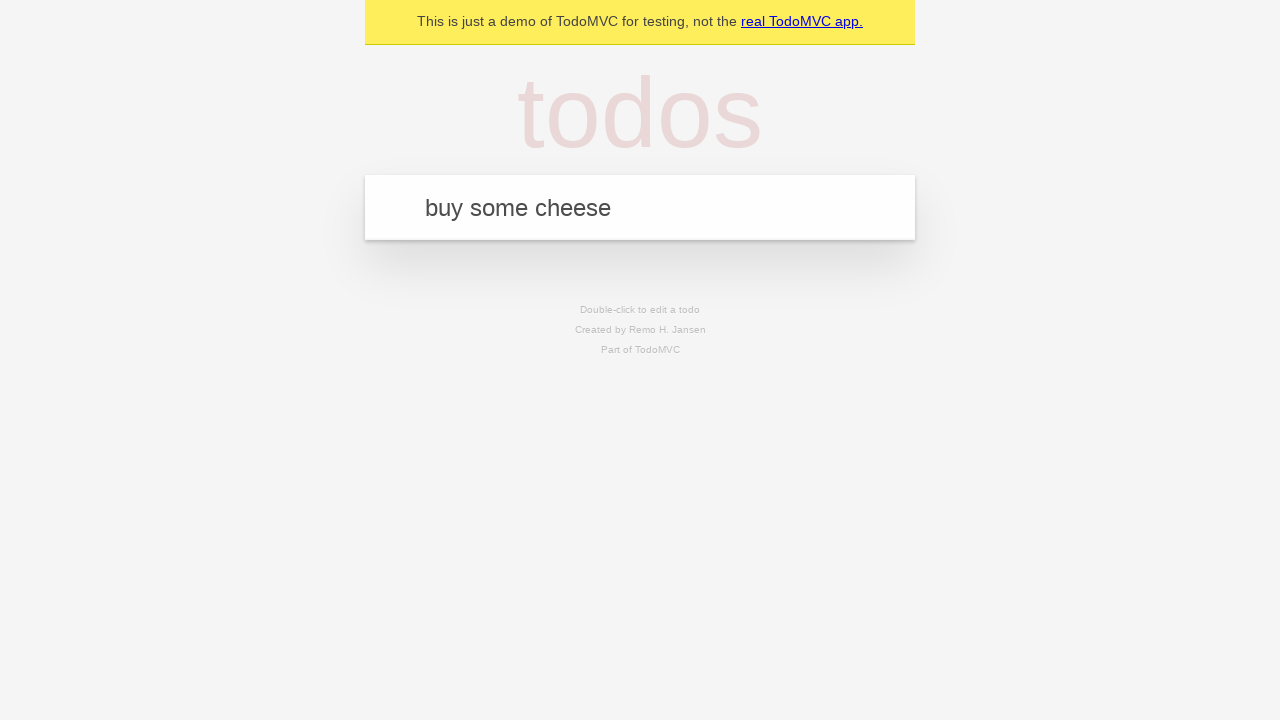

Pressed Enter to add first todo item on internal:attr=[placeholder="What needs to be done?"i]
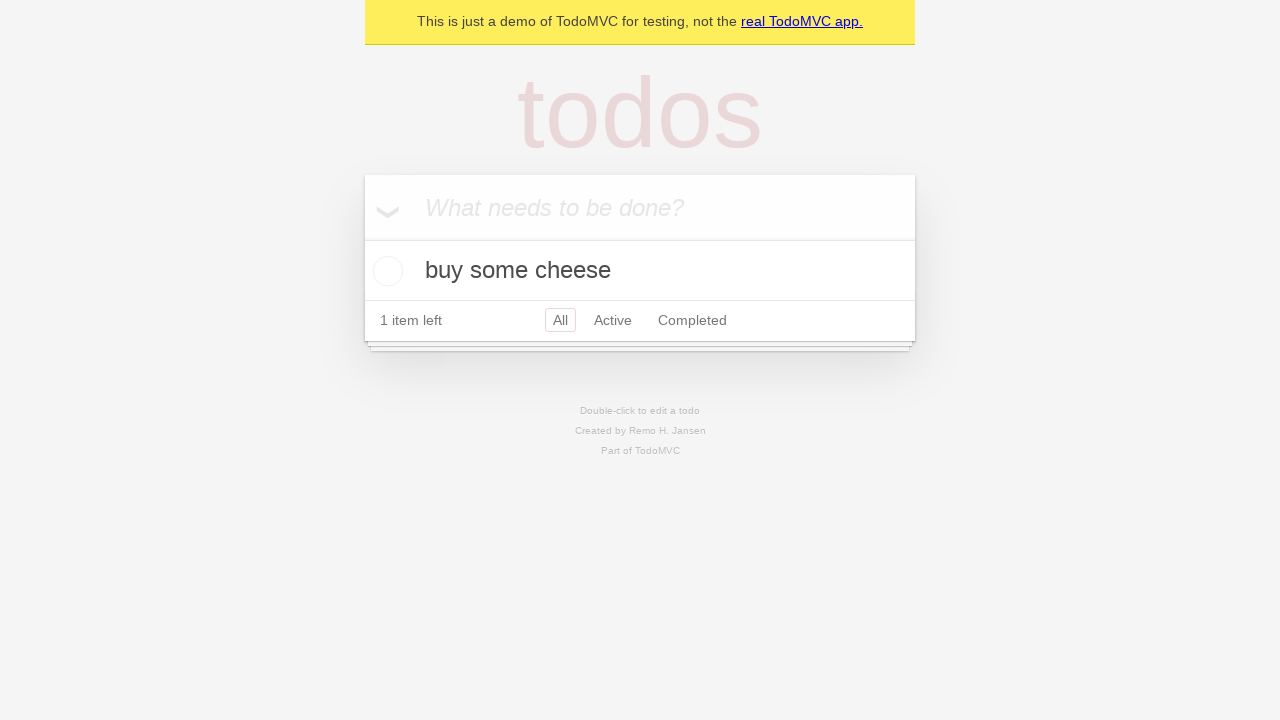

Filled todo input with 'feed the cat' on internal:attr=[placeholder="What needs to be done?"i]
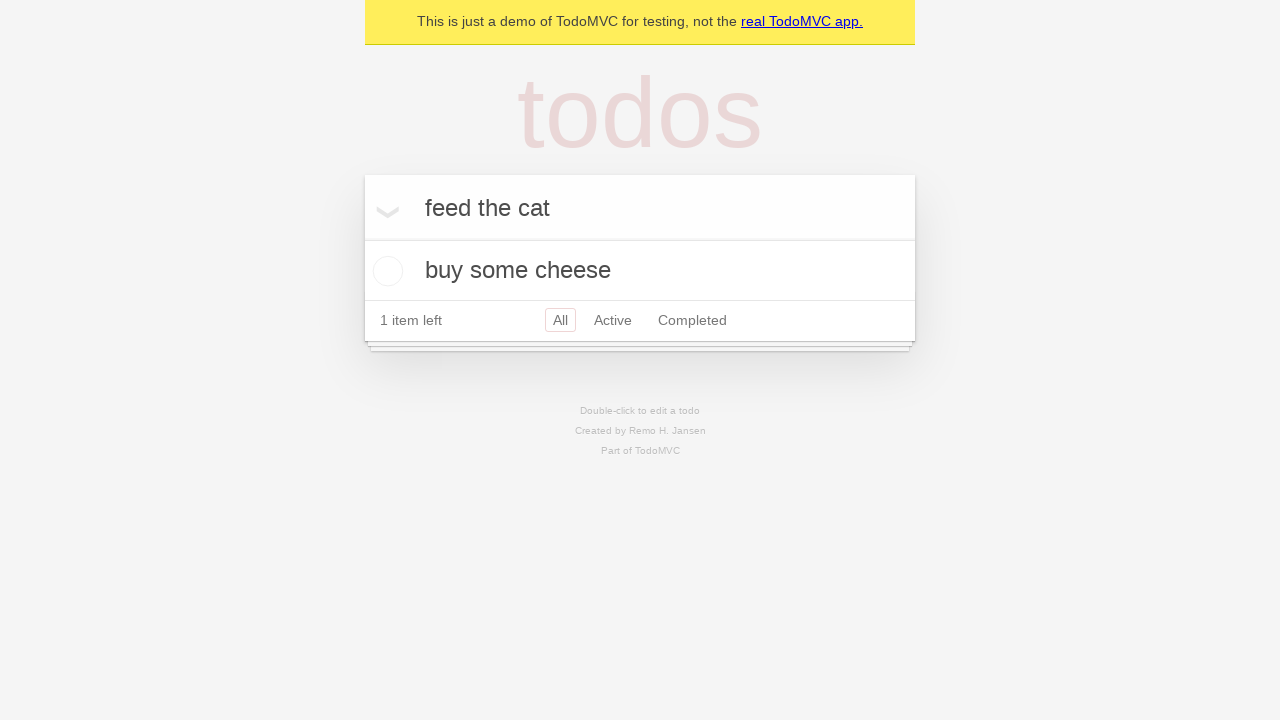

Pressed Enter to add second todo item on internal:attr=[placeholder="What needs to be done?"i]
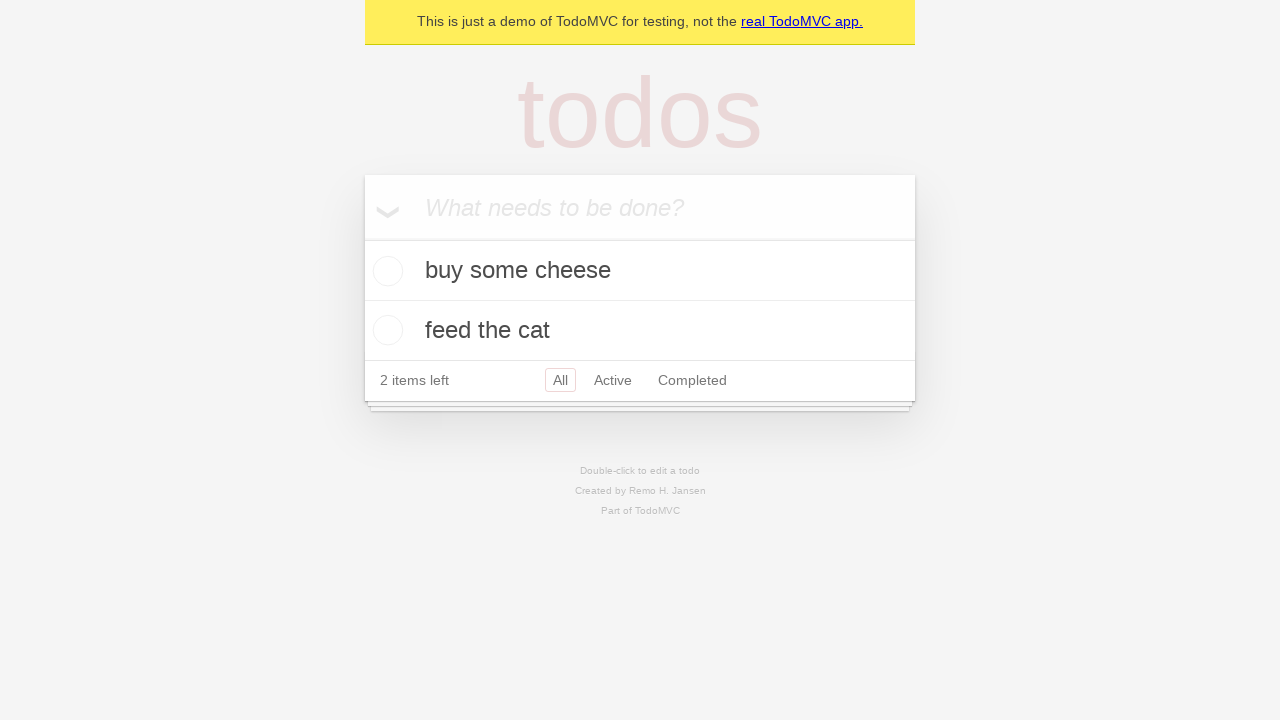

Filled todo input with 'book a doctors appointment' on internal:attr=[placeholder="What needs to be done?"i]
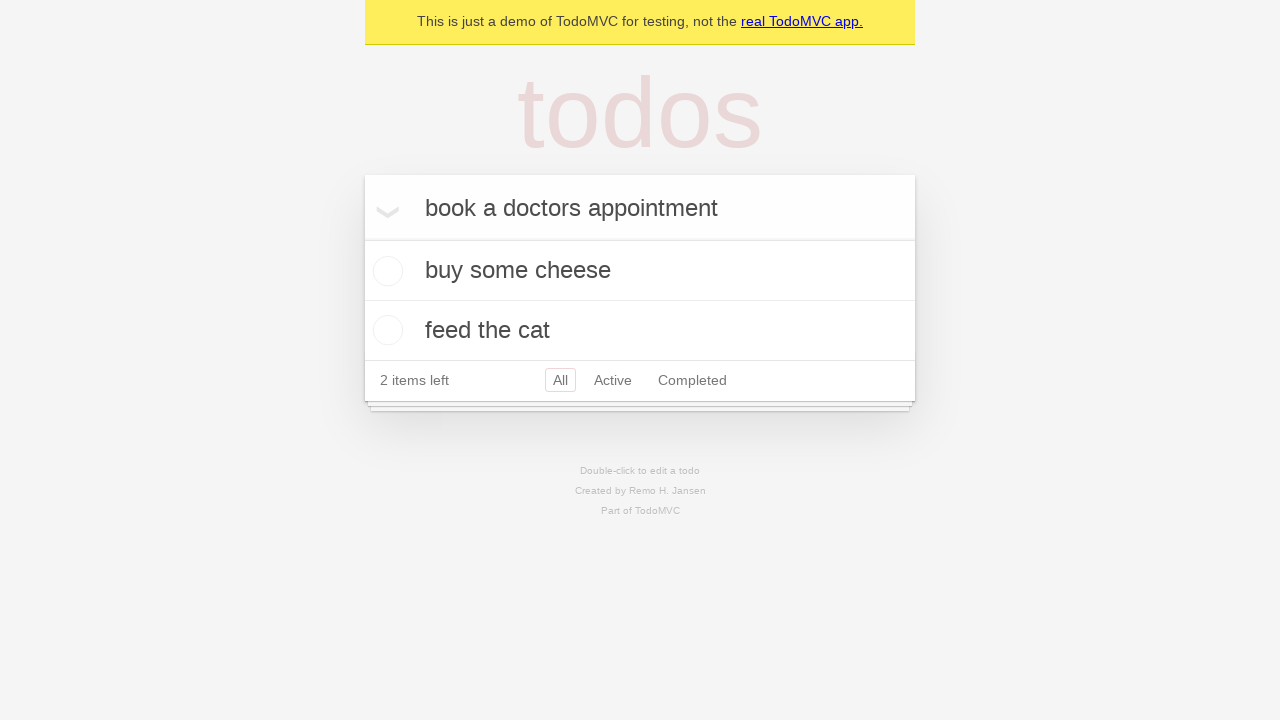

Pressed Enter to add third todo item on internal:attr=[placeholder="What needs to be done?"i]
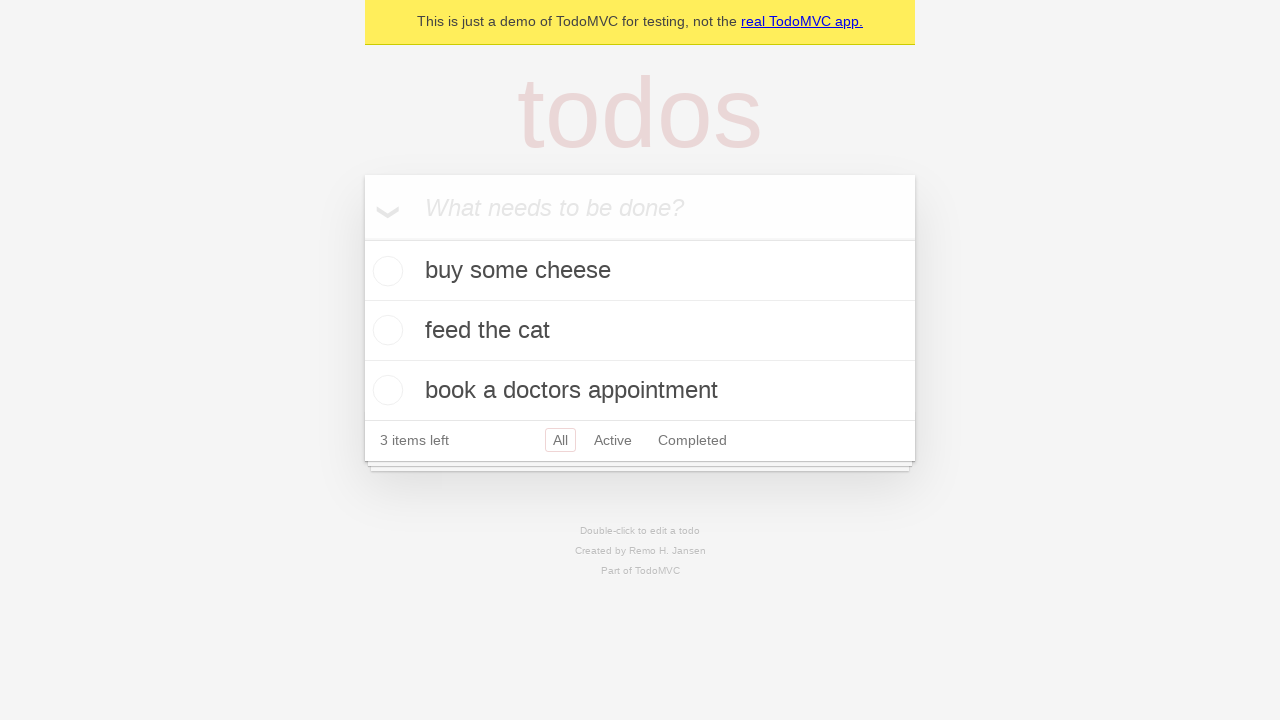

Checked the second todo item to mark it as completed at (385, 330) on internal:testid=[data-testid="todo-item"s] >> nth=1 >> internal:role=checkbox
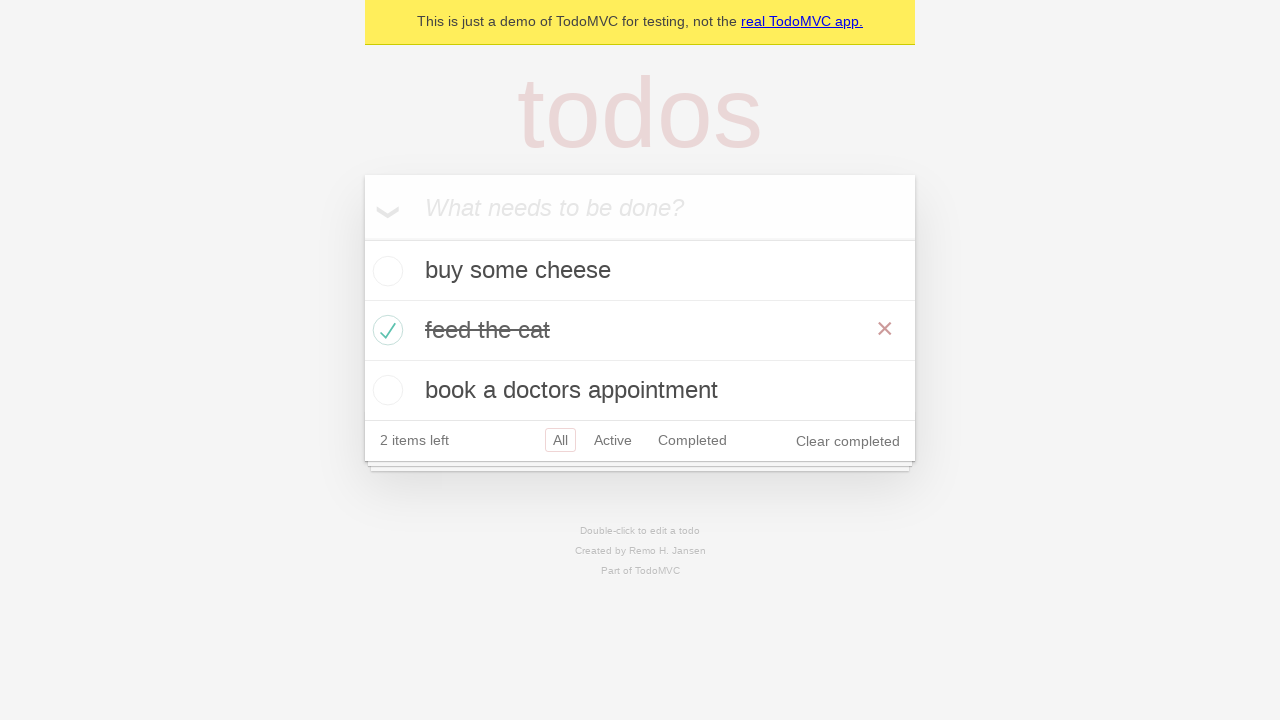

Clicked 'Clear completed' button to remove completed items at (848, 441) on internal:role=button[name="Clear completed"i]
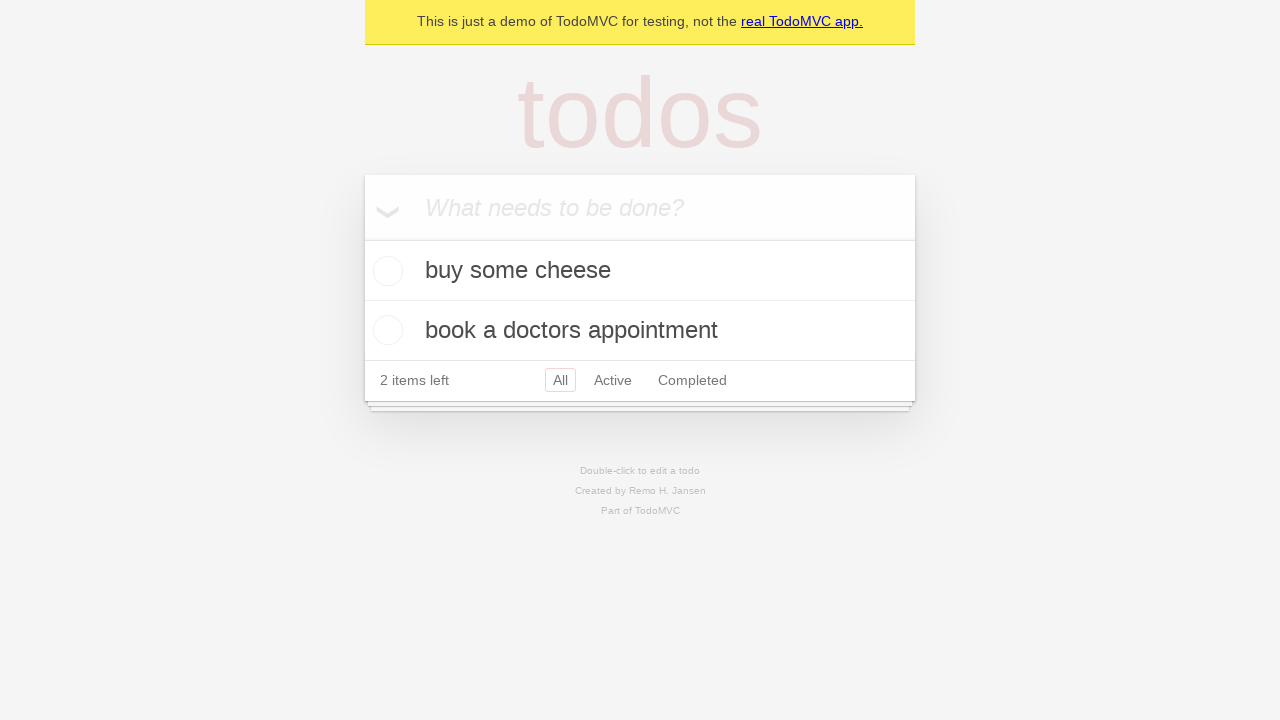

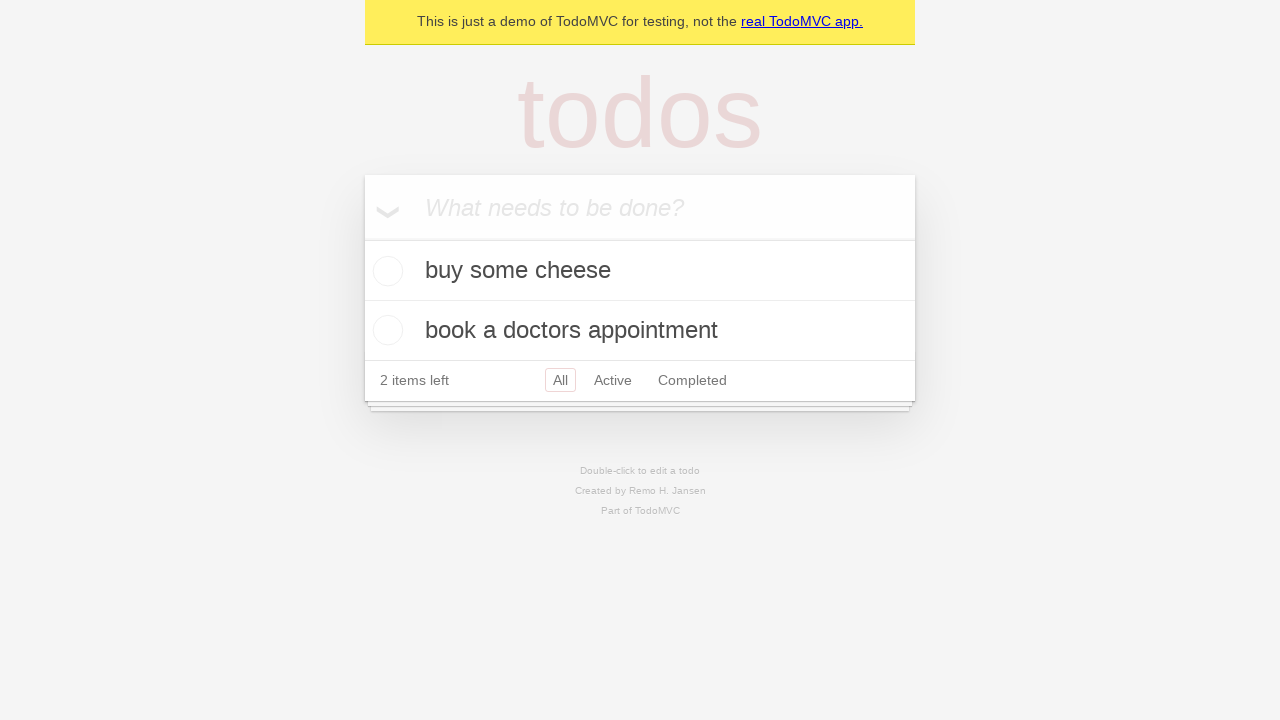